Tests the clear all fields functionality when adding a person to verify all form fields are reset

Starting URL: https://kristinek.github.io/site/tasks/list_of_people

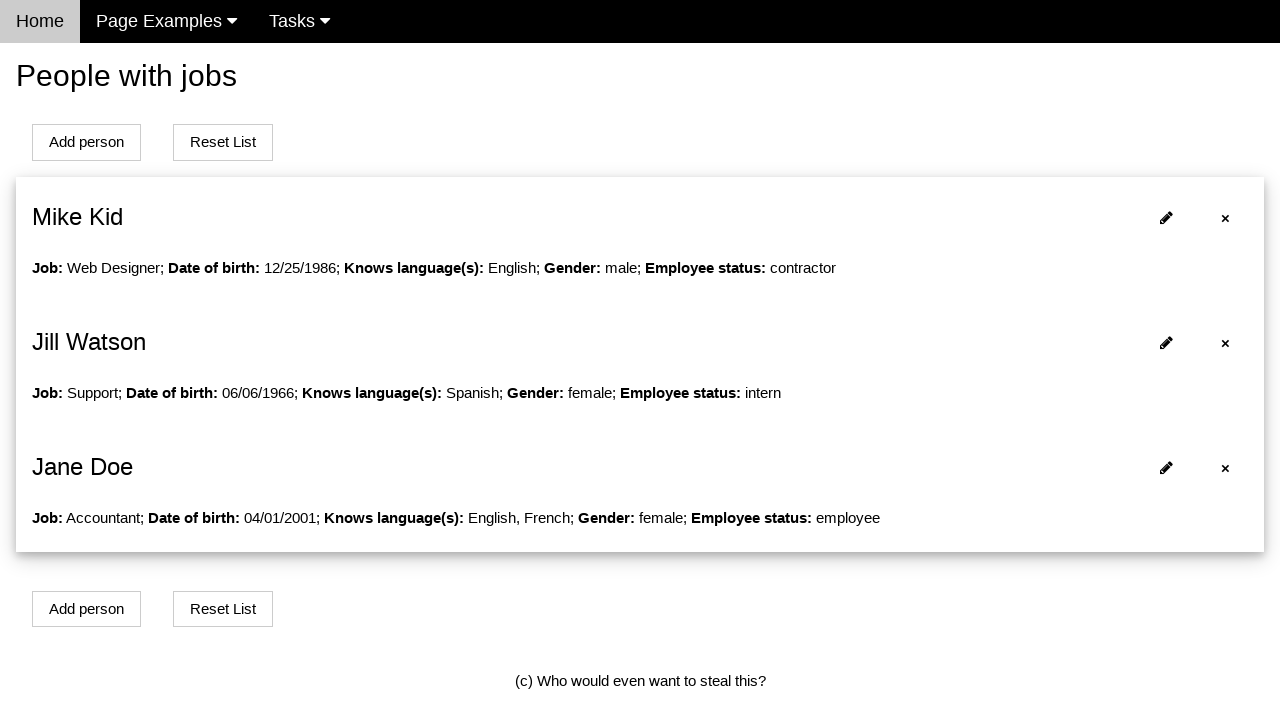

Clicked 'Add person' button to open modal at (86, 142) on #addPersonBtn
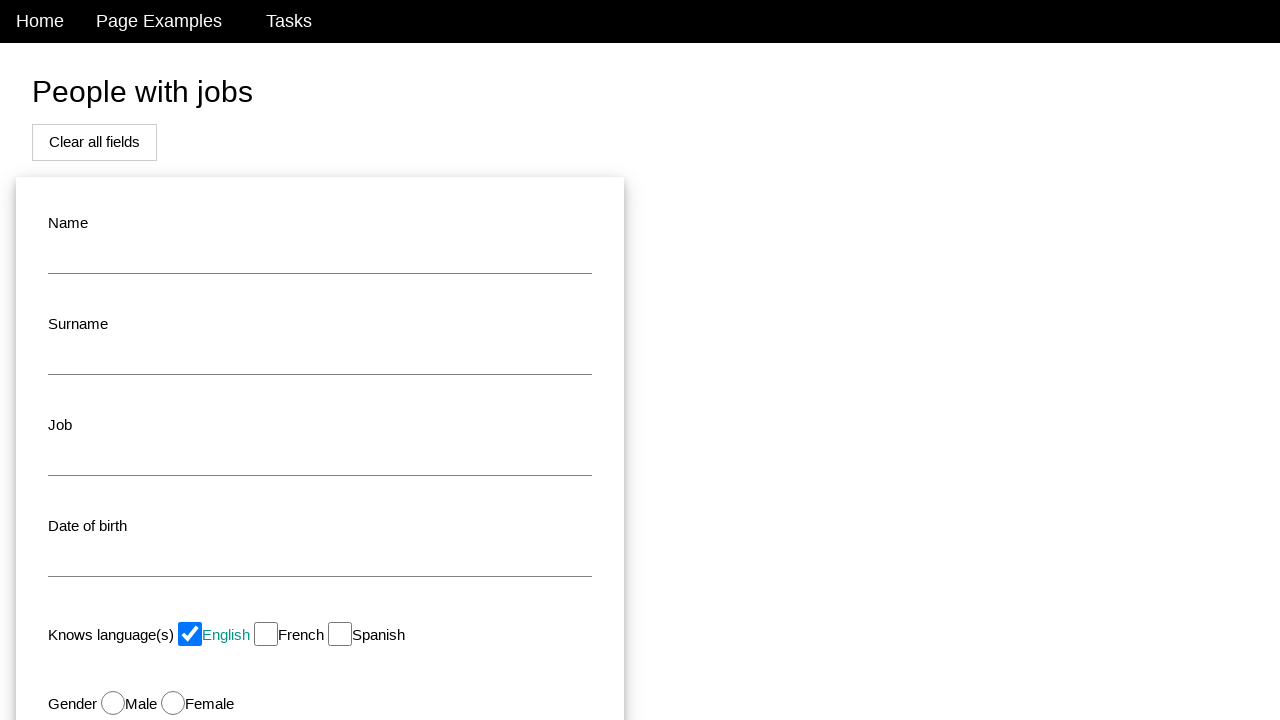

Modal appeared with form fields visible
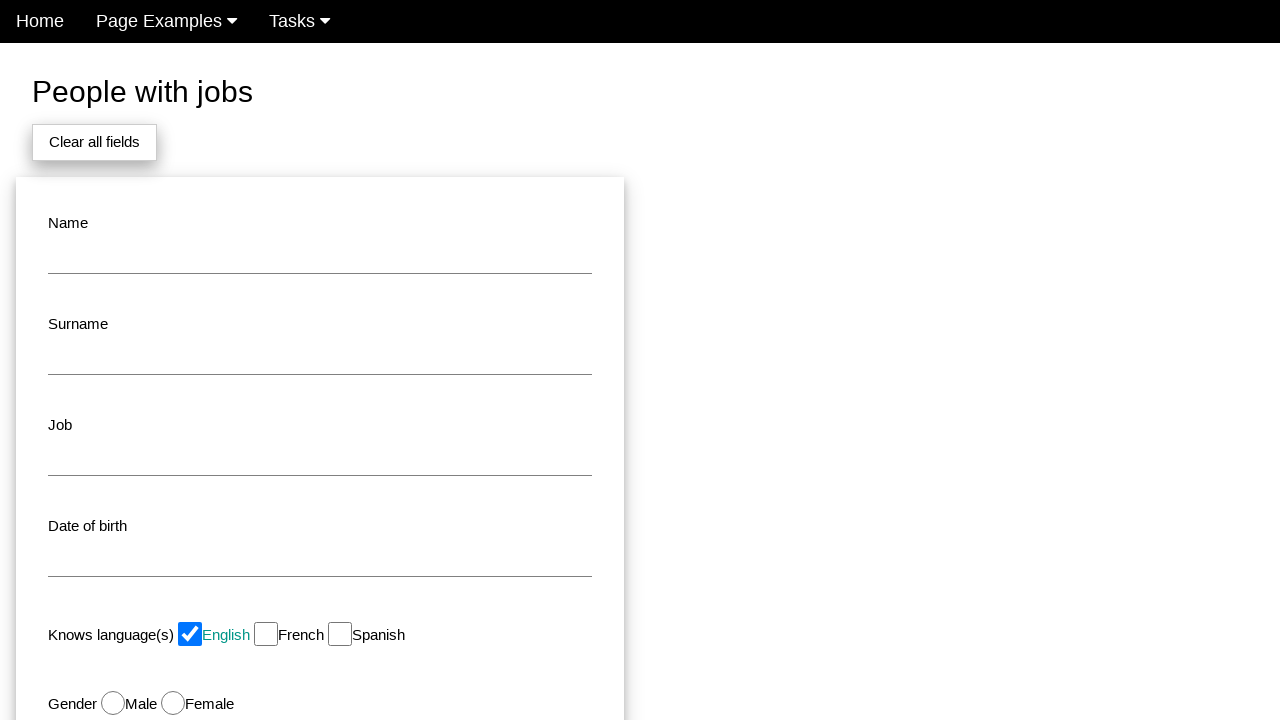

Clicked 'Clear all fields' button at (94, 142) on xpath=//button[text()='Clear all fields']
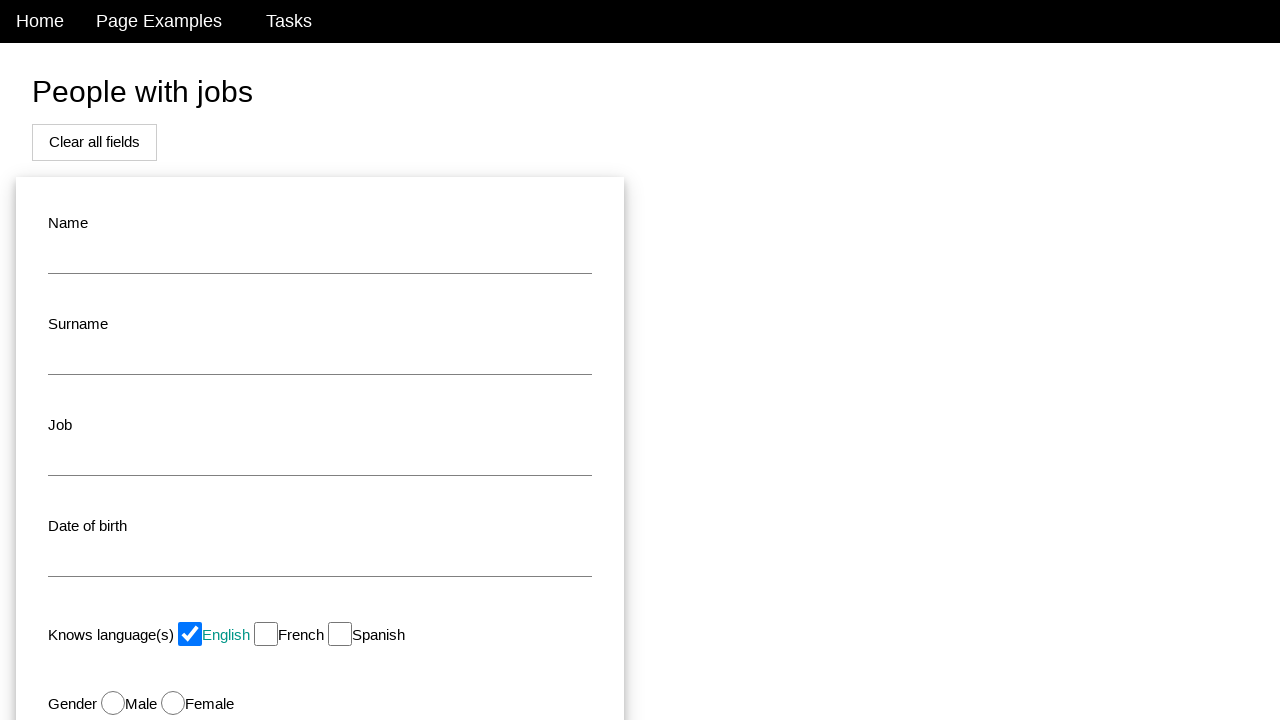

All form fields have been cleared and reset
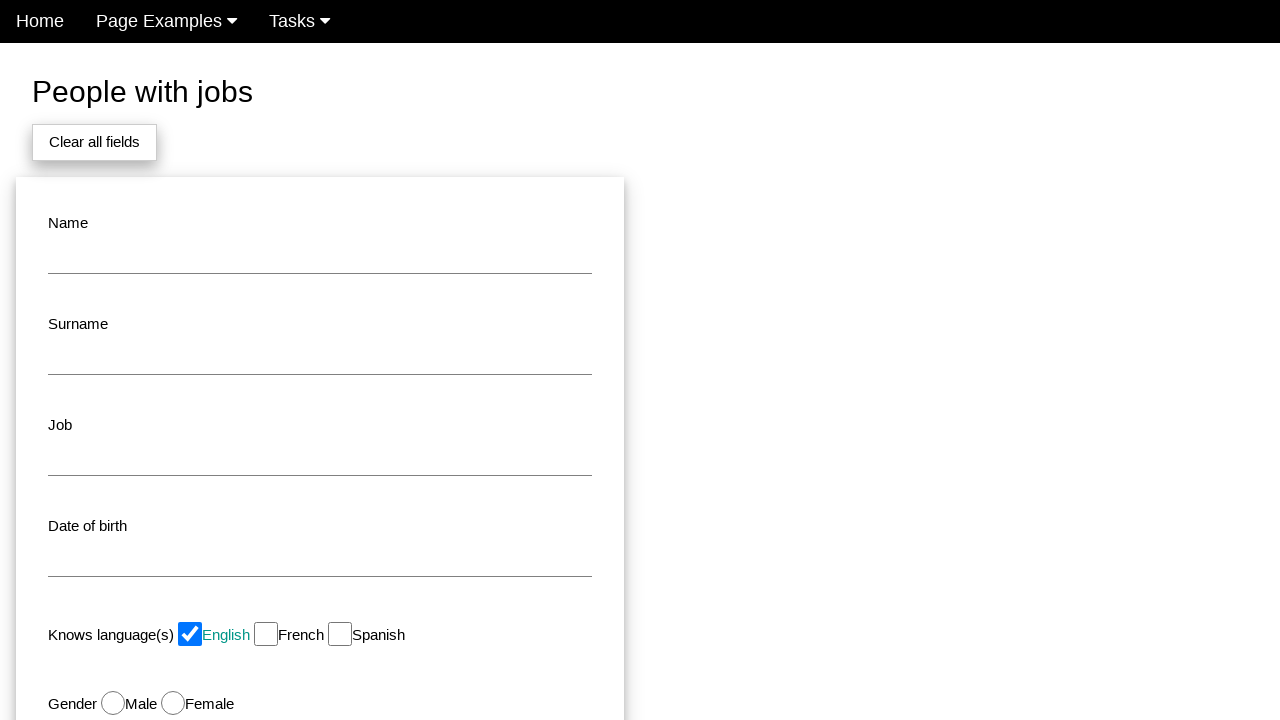

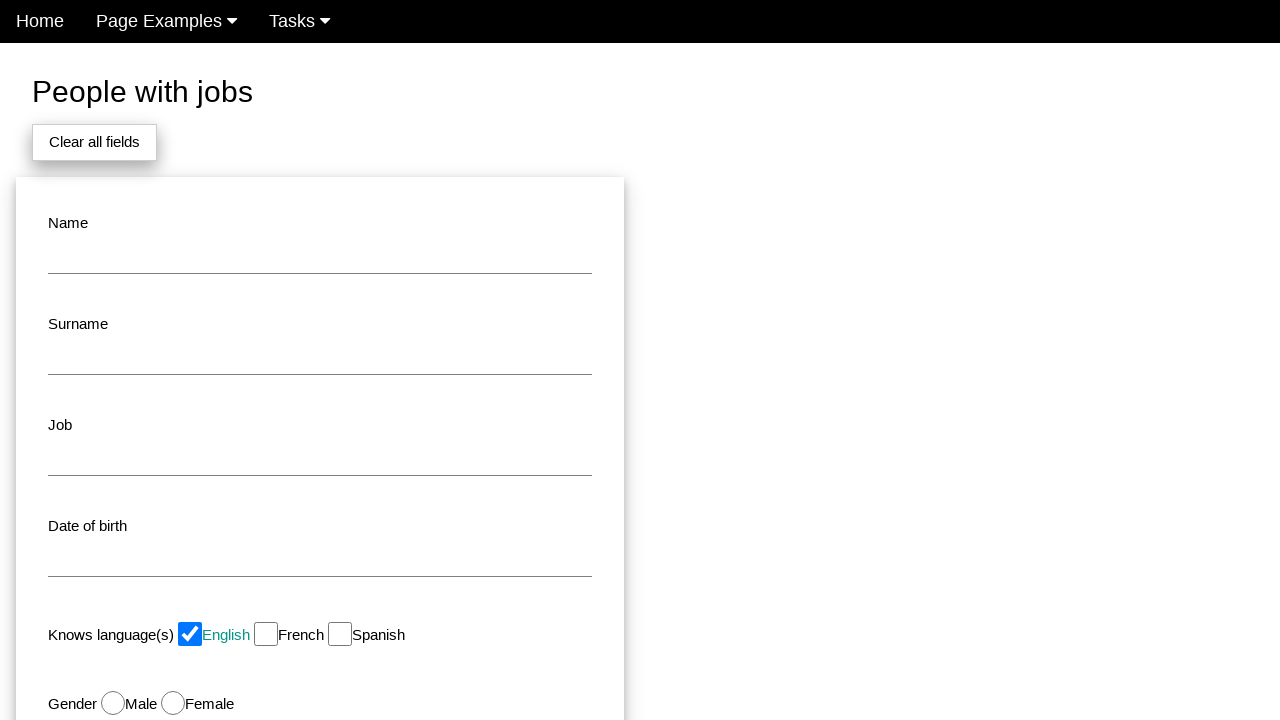